Navigates to the Cypress example site and clicks on the Network Requests section link to access the network requests demo page.

Starting URL: https://example.cypress.io/

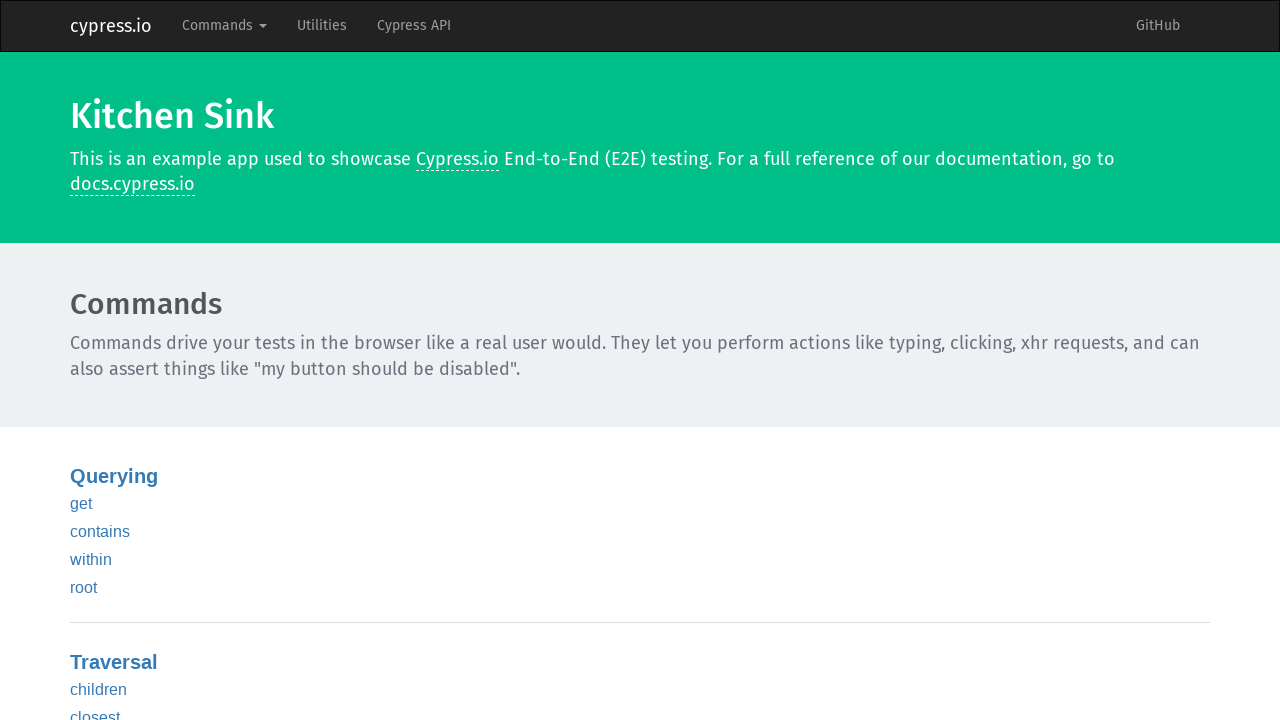

Waited for page DOM to load
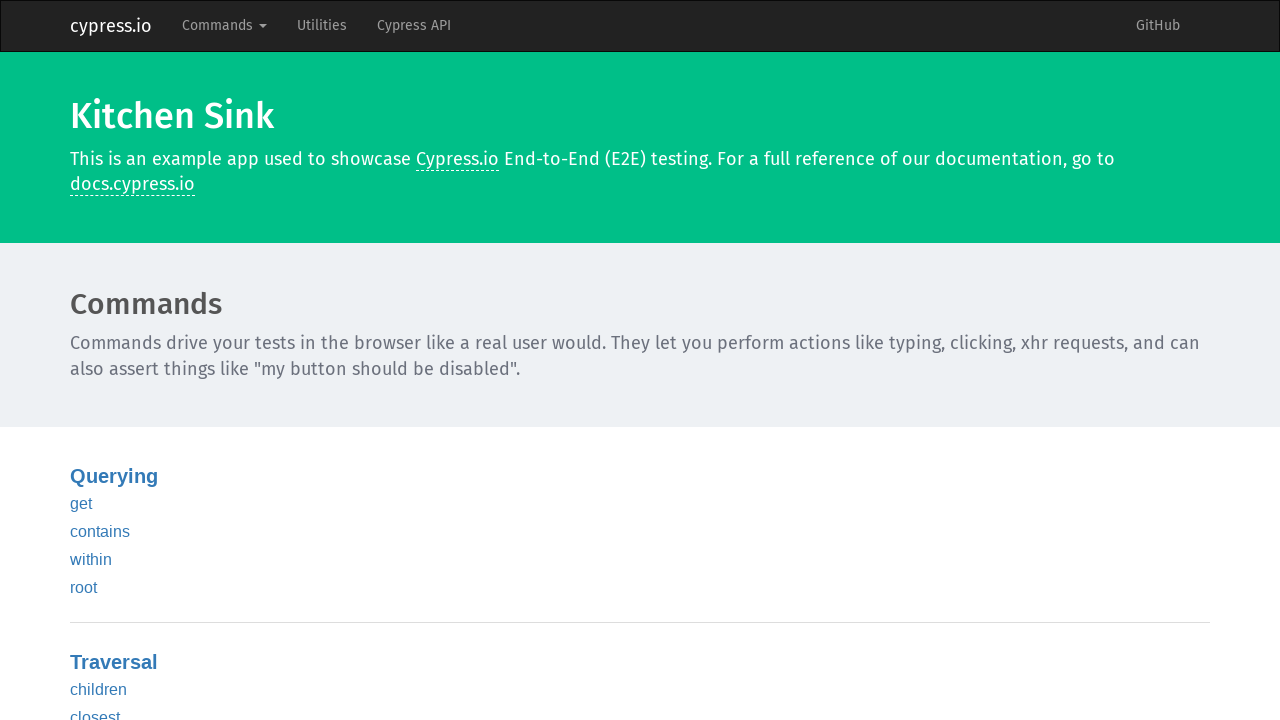

Located Network Requests link
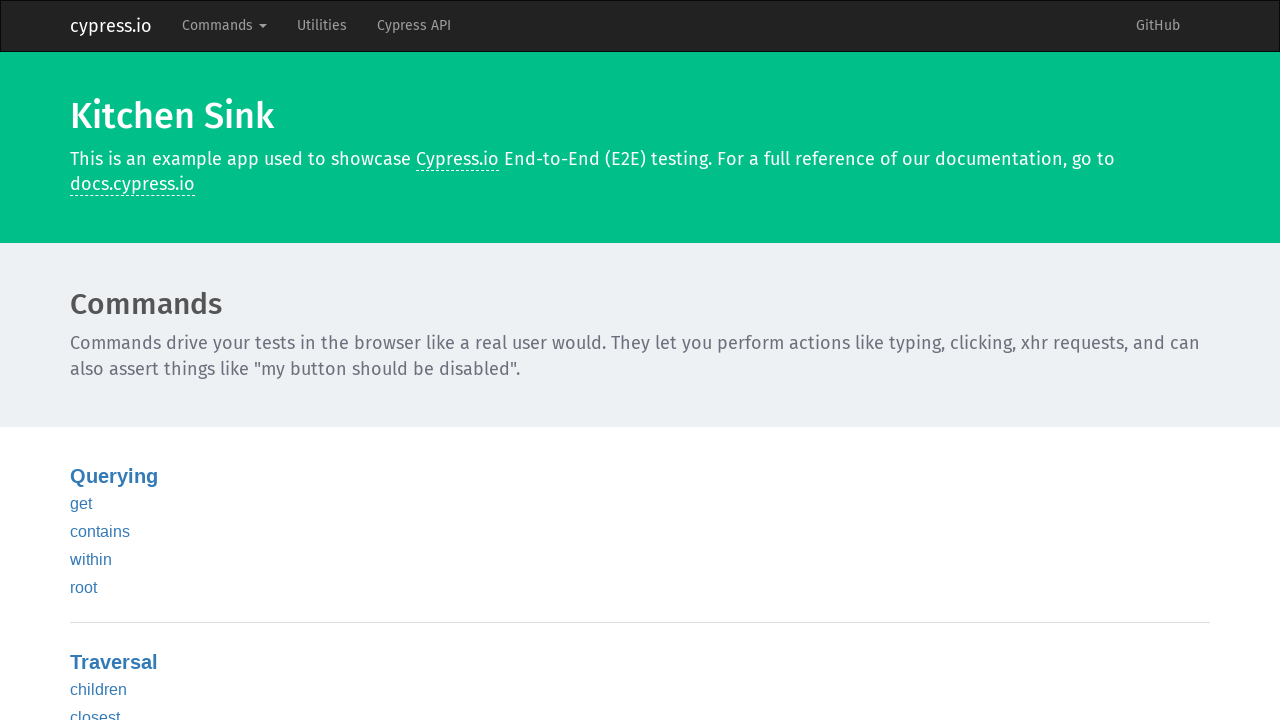

Network Requests link became visible
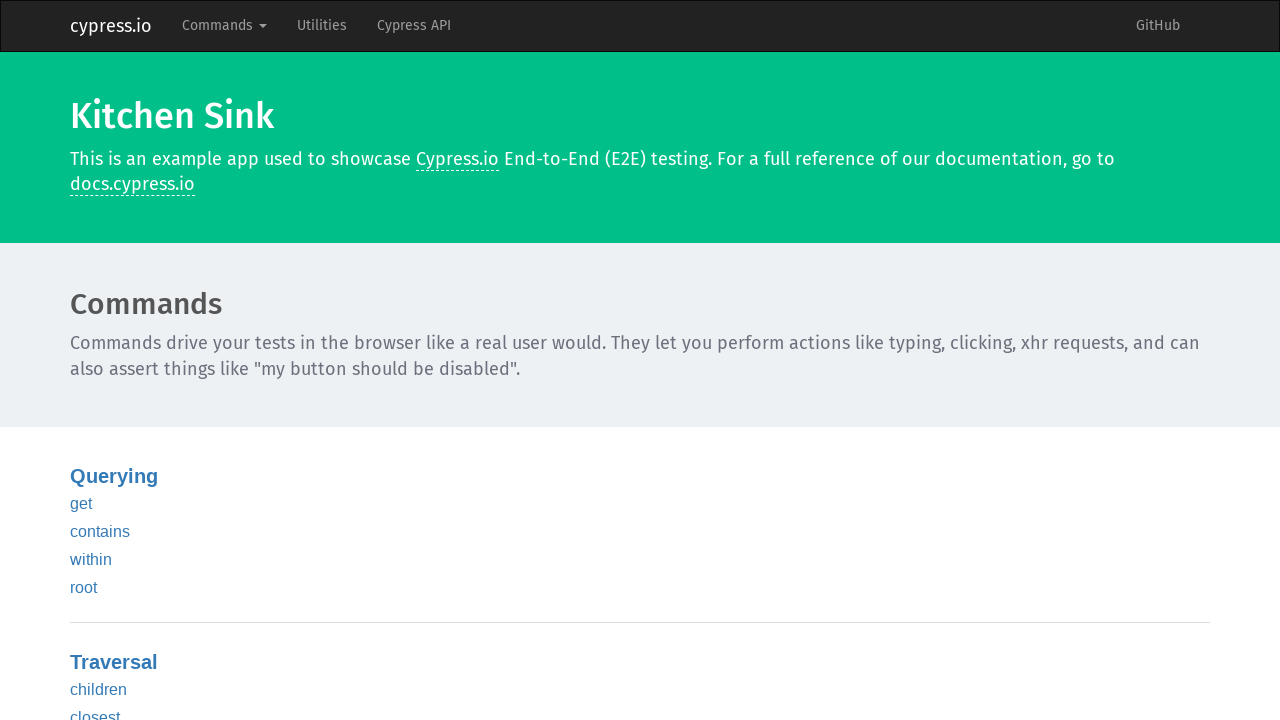

Clicked on the Network Requests link at (157, 360) on xpath=//ul[@class='home-list']//a[normalize-space()='Network Requests']
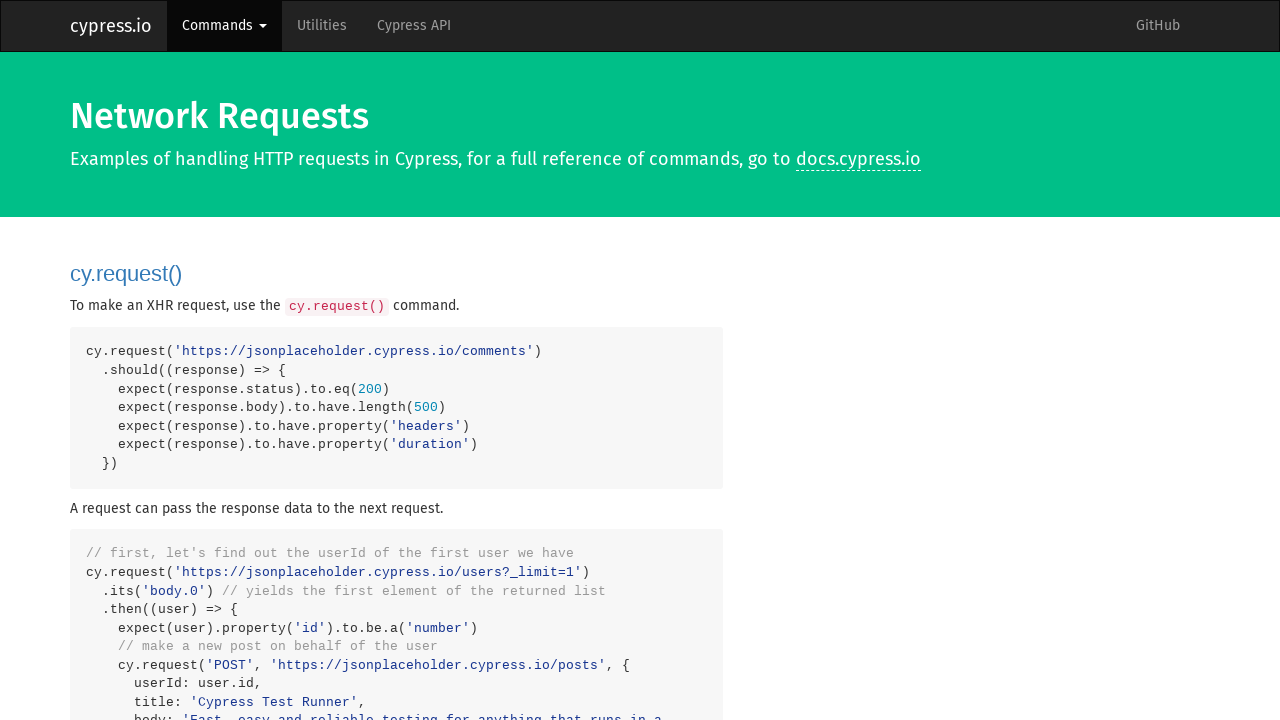

Navigated to Network Requests demo page and page fully loaded
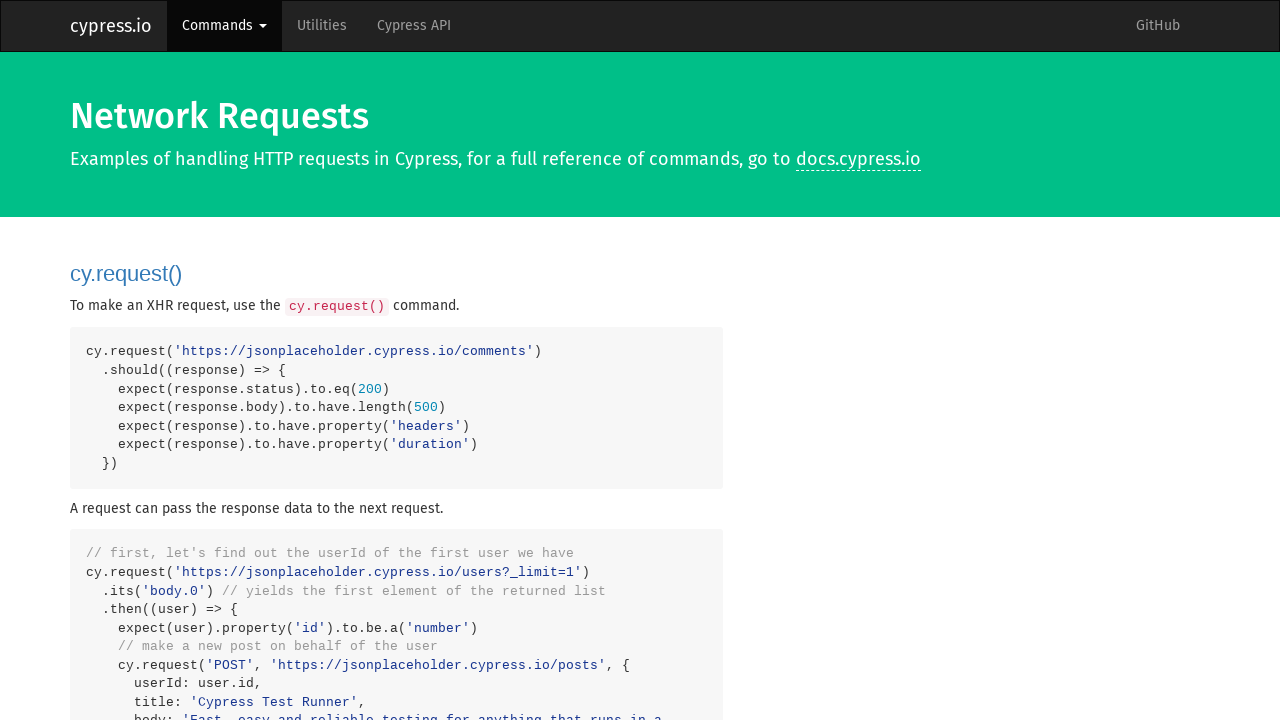

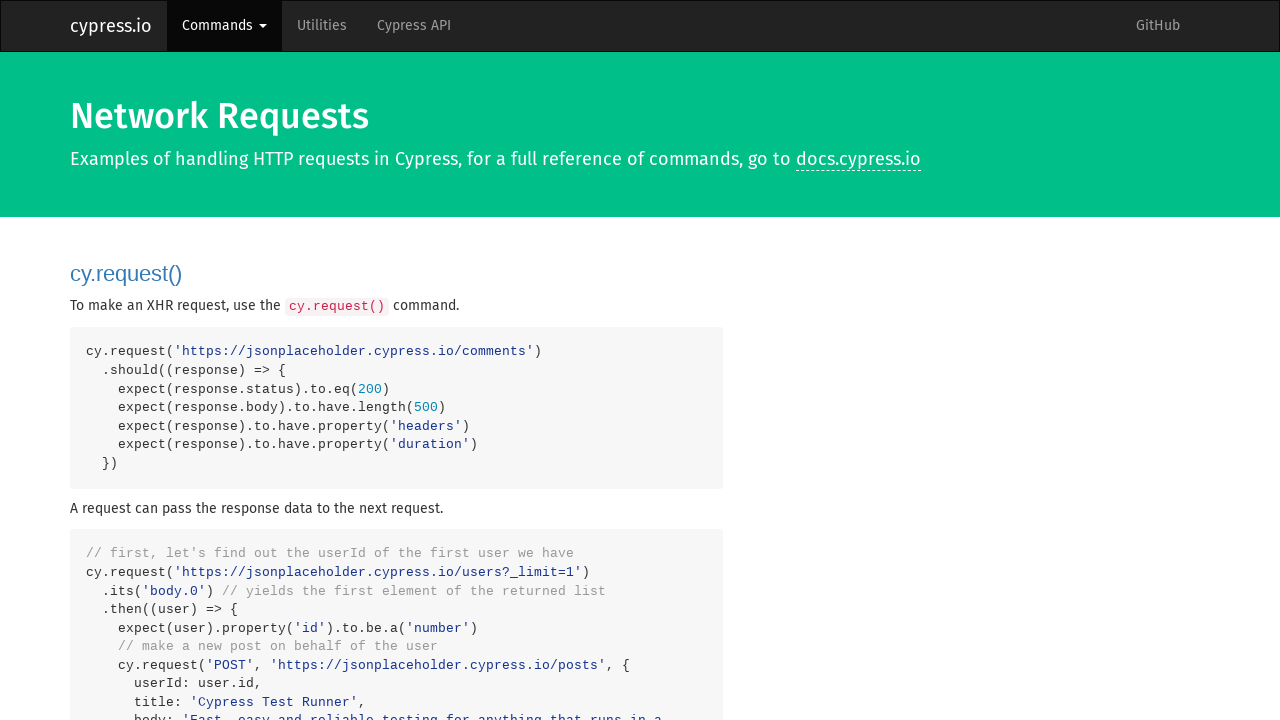